Tests an e-commerce vegetable shopping flow including searching for products, adding items to cart, applying promo code, and verifying prices and discounts

Starting URL: https://rahulshettyacademy.com/seleniumPractise/#/

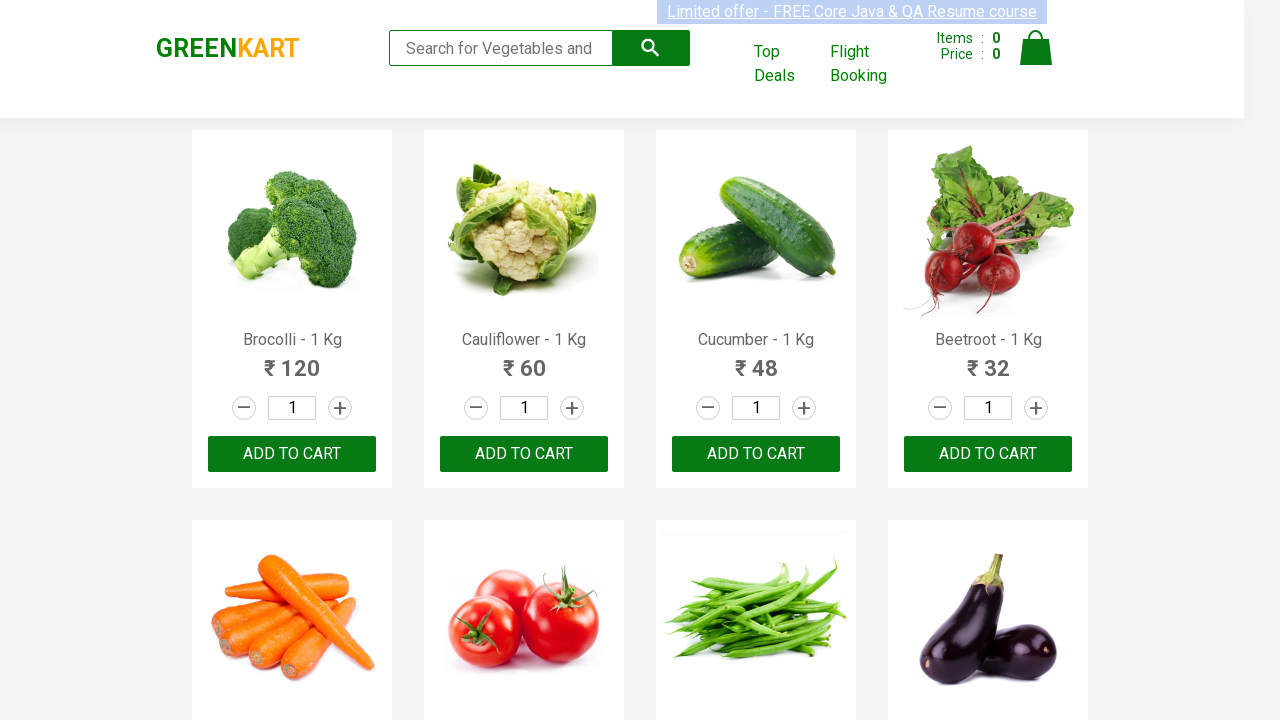

Filled search field with 'ber' to find vegetables on input[placeholder='Search for Vegetables and Fruits']
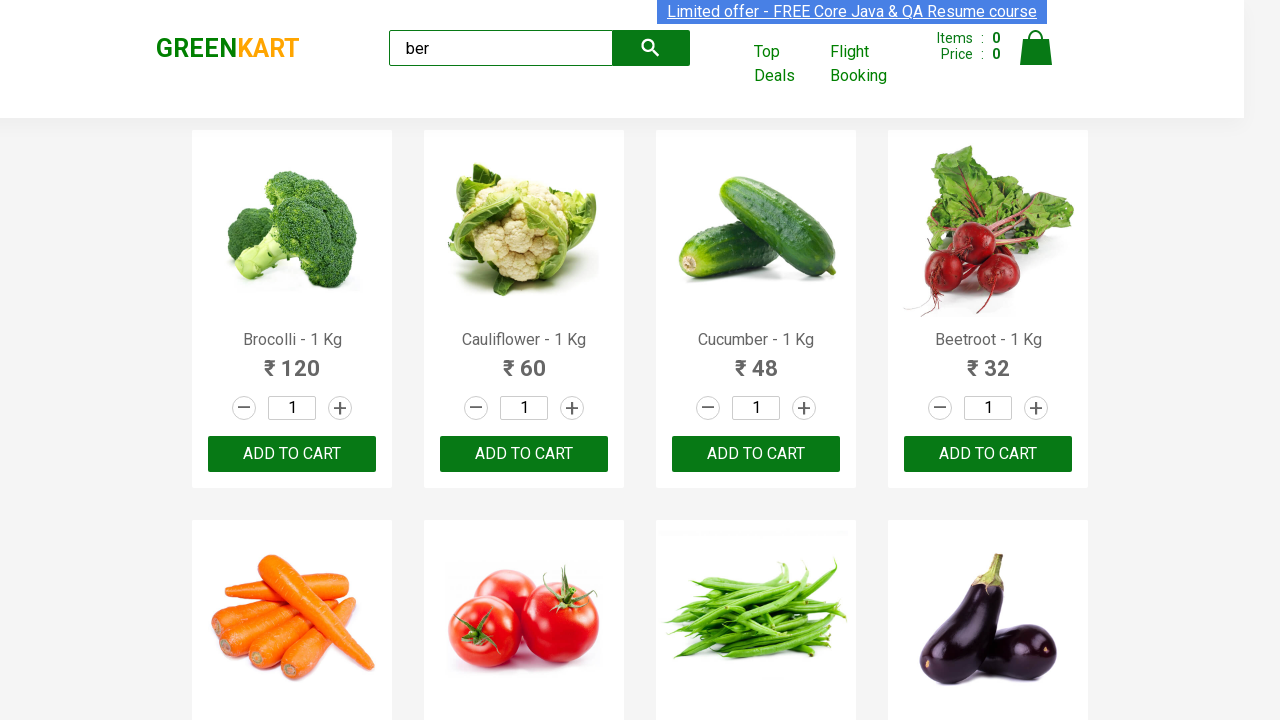

Waited for search results to filter
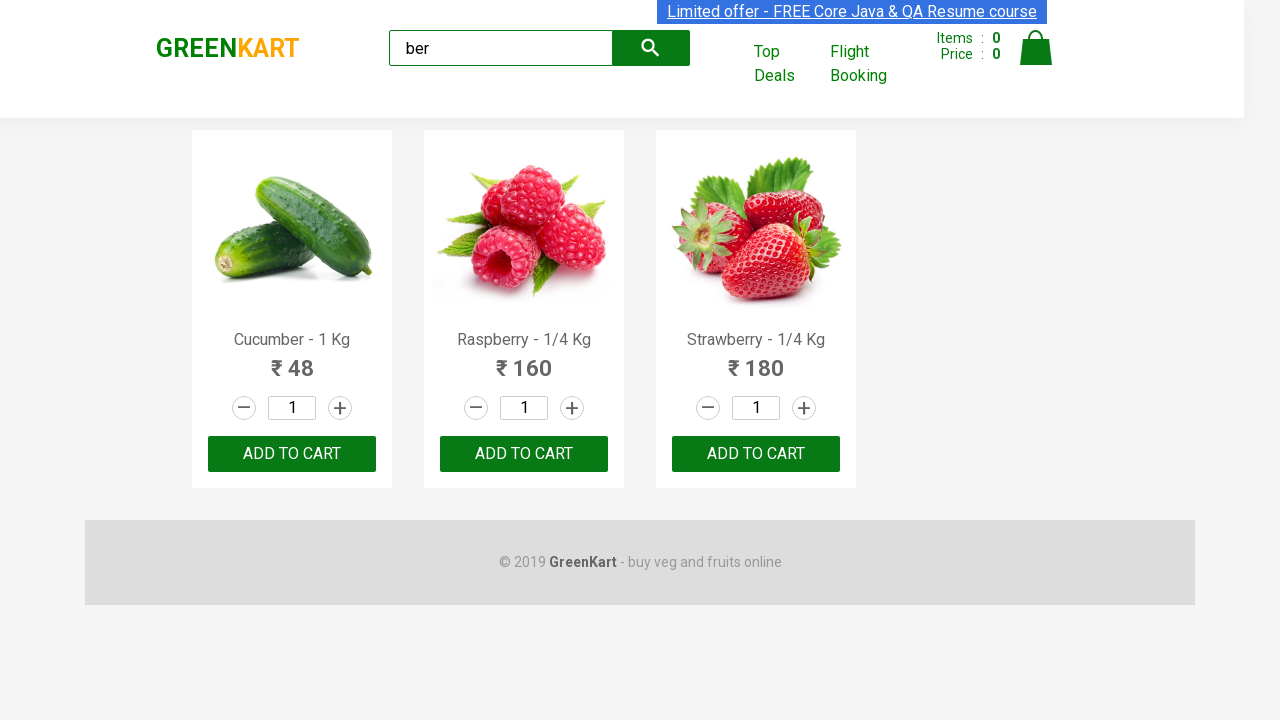

Retrieved filtered products - found 3 items
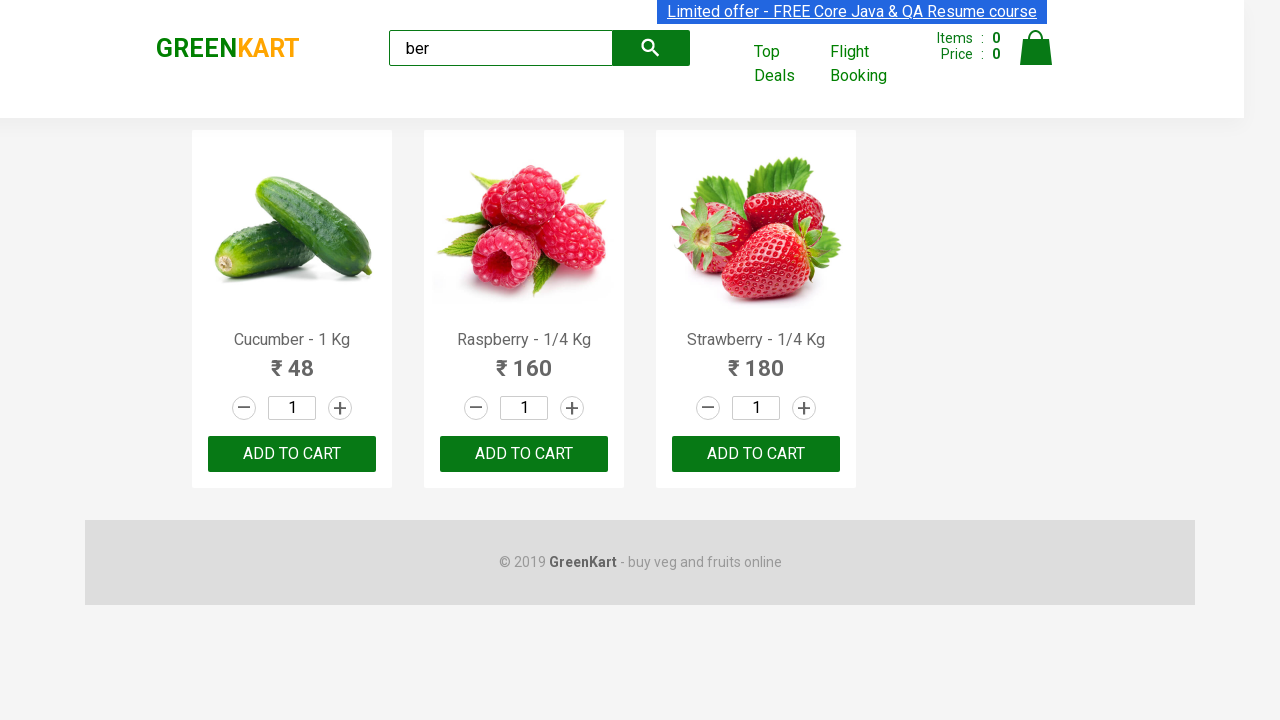

Verified 3 products are displayed from search results
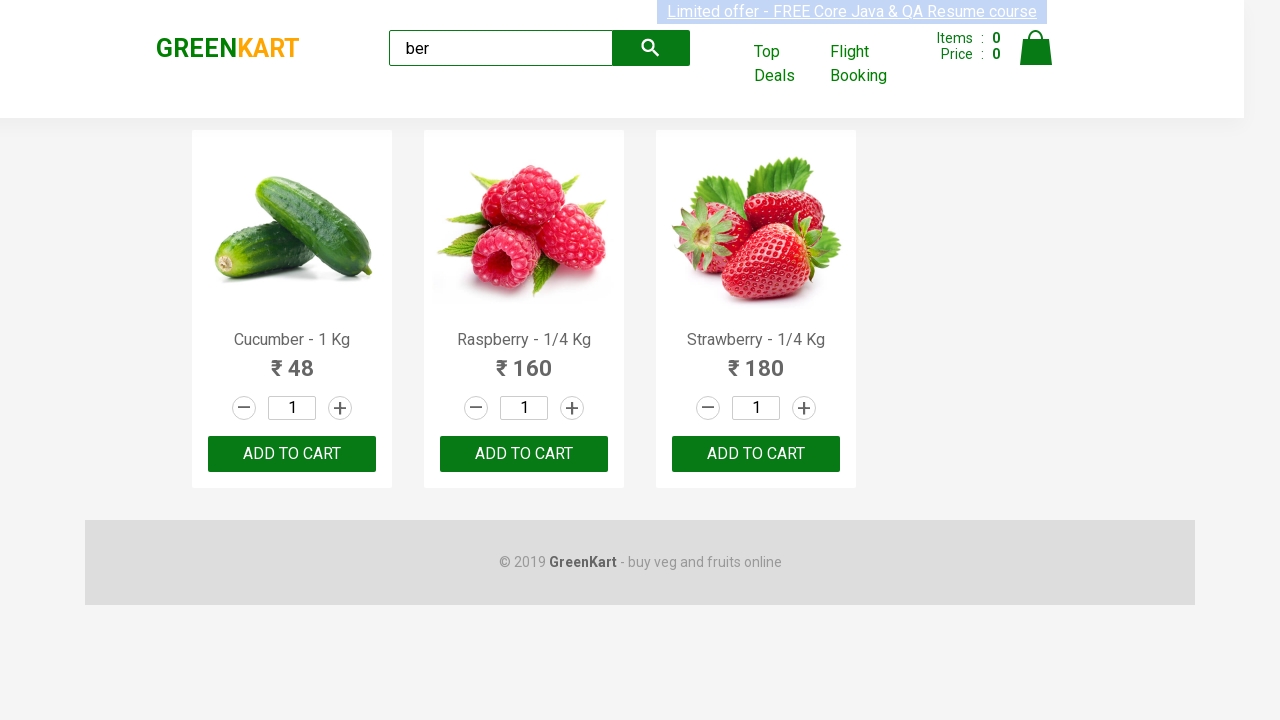

Clicked add to cart button for a product at (292, 454) on xpath=//div[@class='product-action']/button >> nth=0
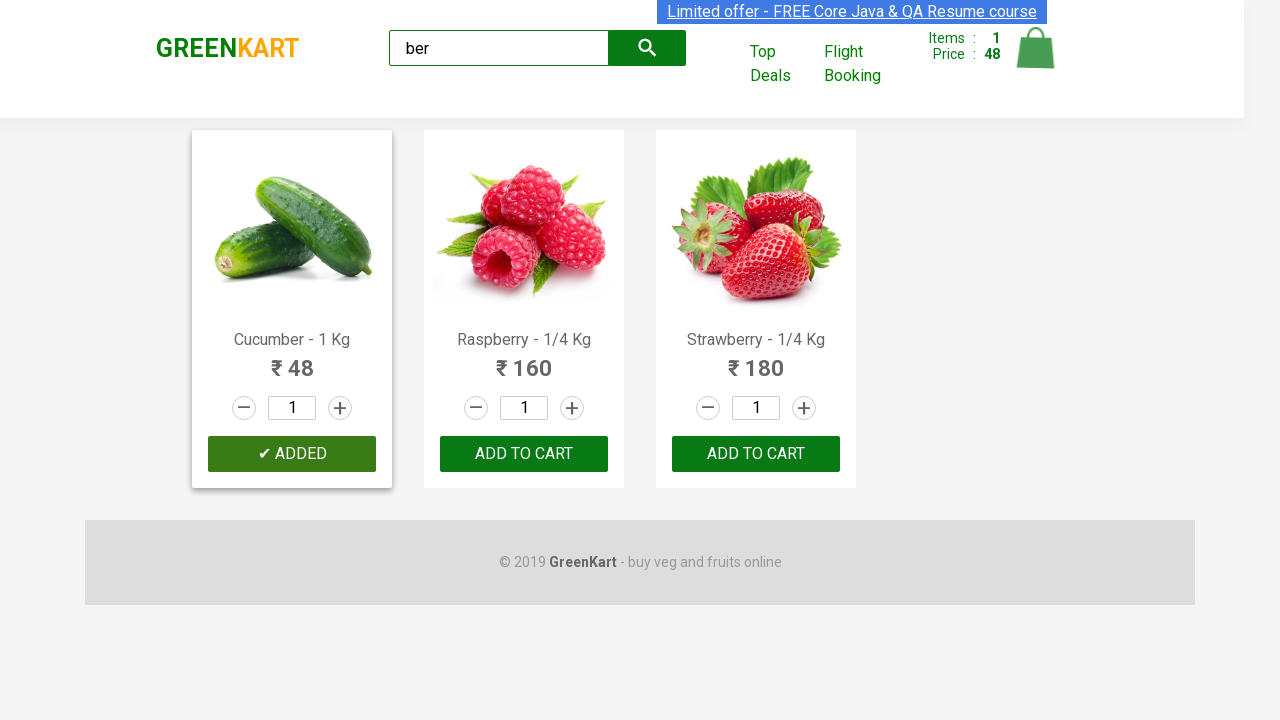

Clicked add to cart button for a product at (524, 454) on xpath=//div[@class='product-action']/button >> nth=1
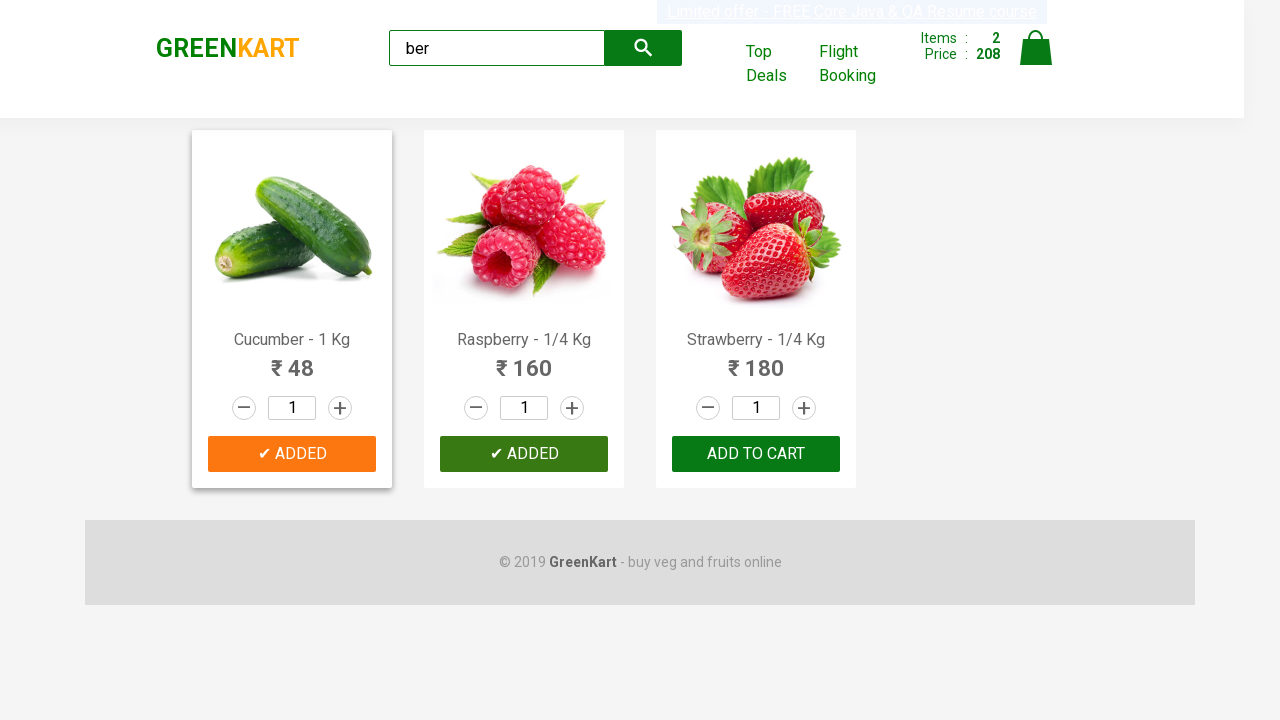

Clicked add to cart button for a product at (756, 454) on xpath=//div[@class='product-action']/button >> nth=2
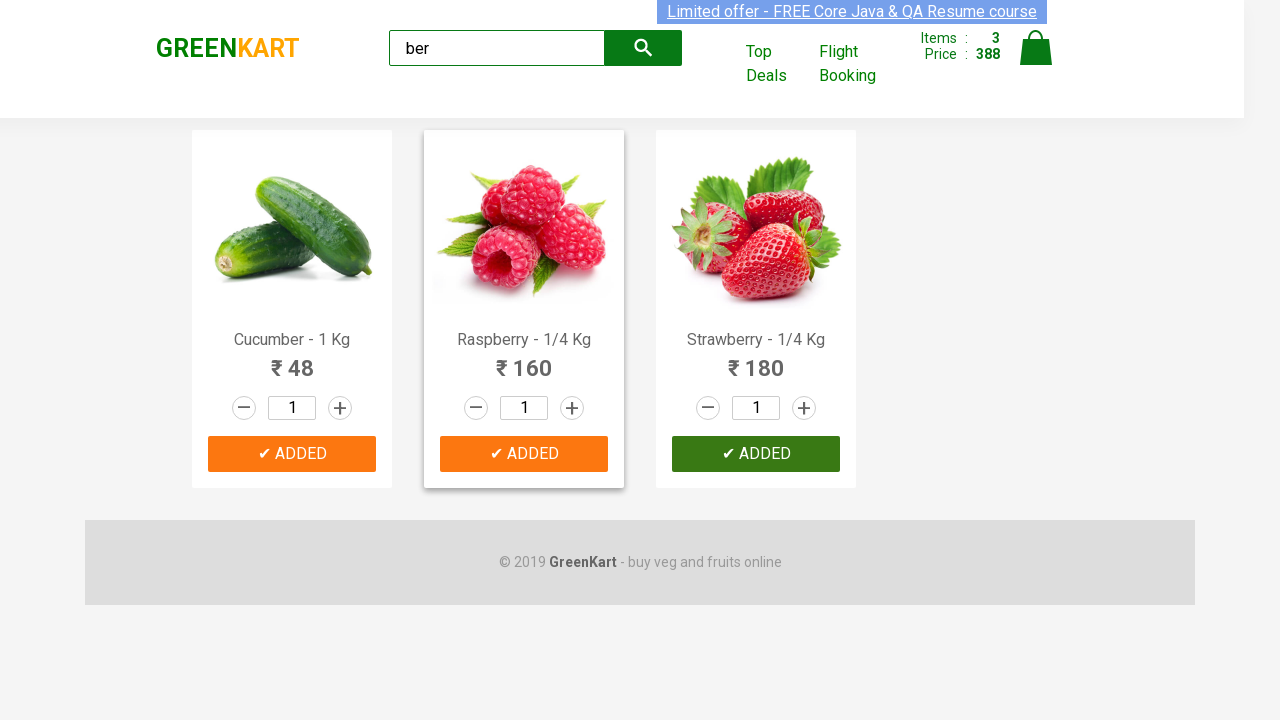

Clicked on cart icon to view cart at (1036, 48) on img[alt='Cart']
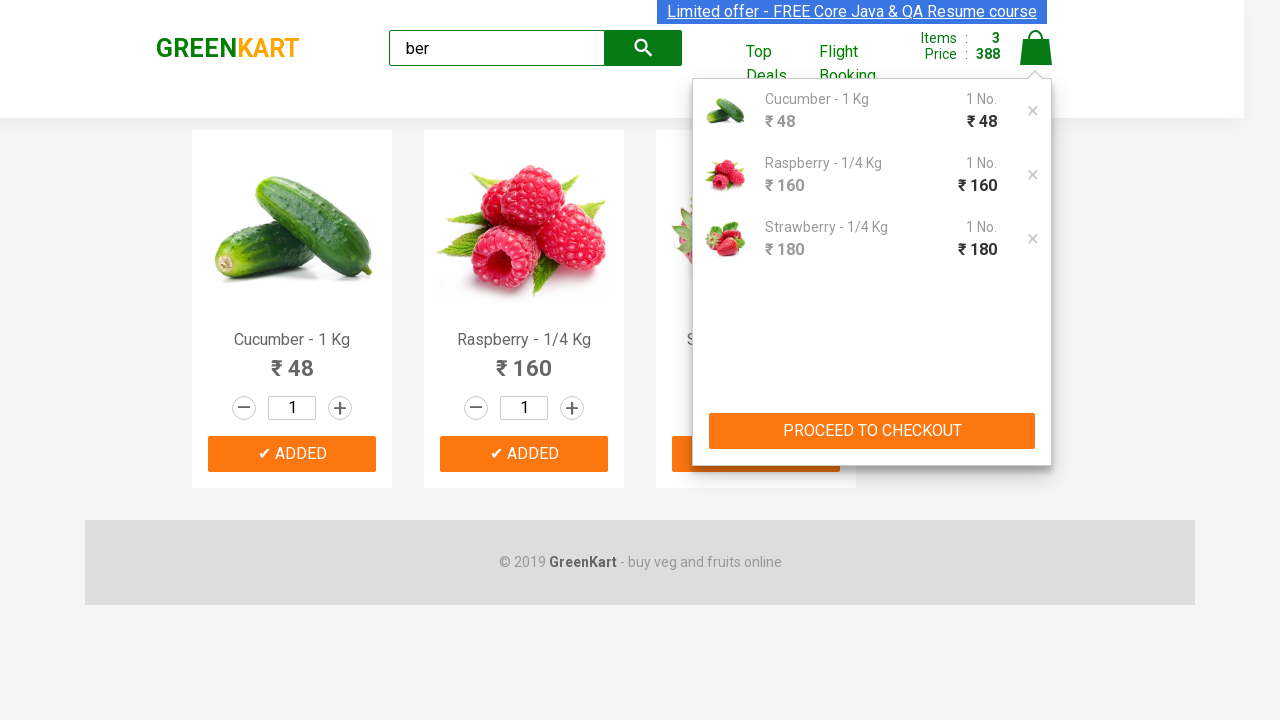

Clicked PROCEED TO CHECKOUT button at (872, 431) on xpath=//button[normalize-space()='PROCEED TO CHECKOUT']
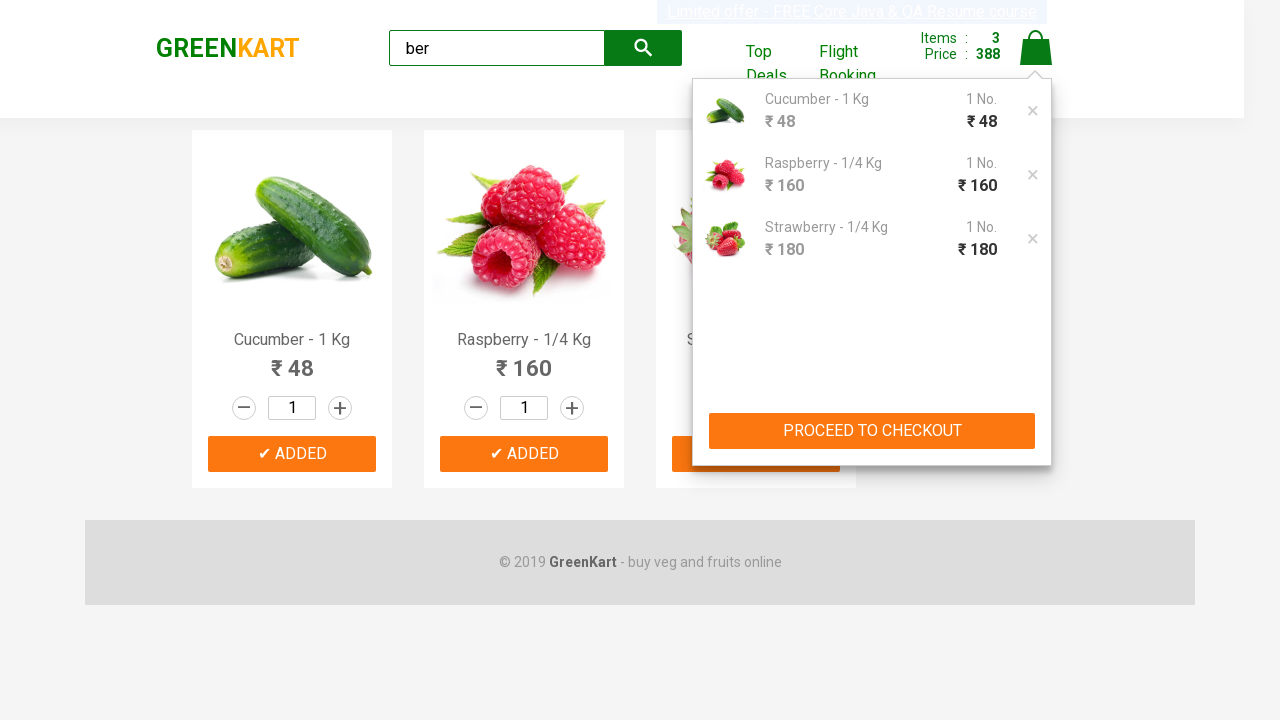

Waited for checkout page to load
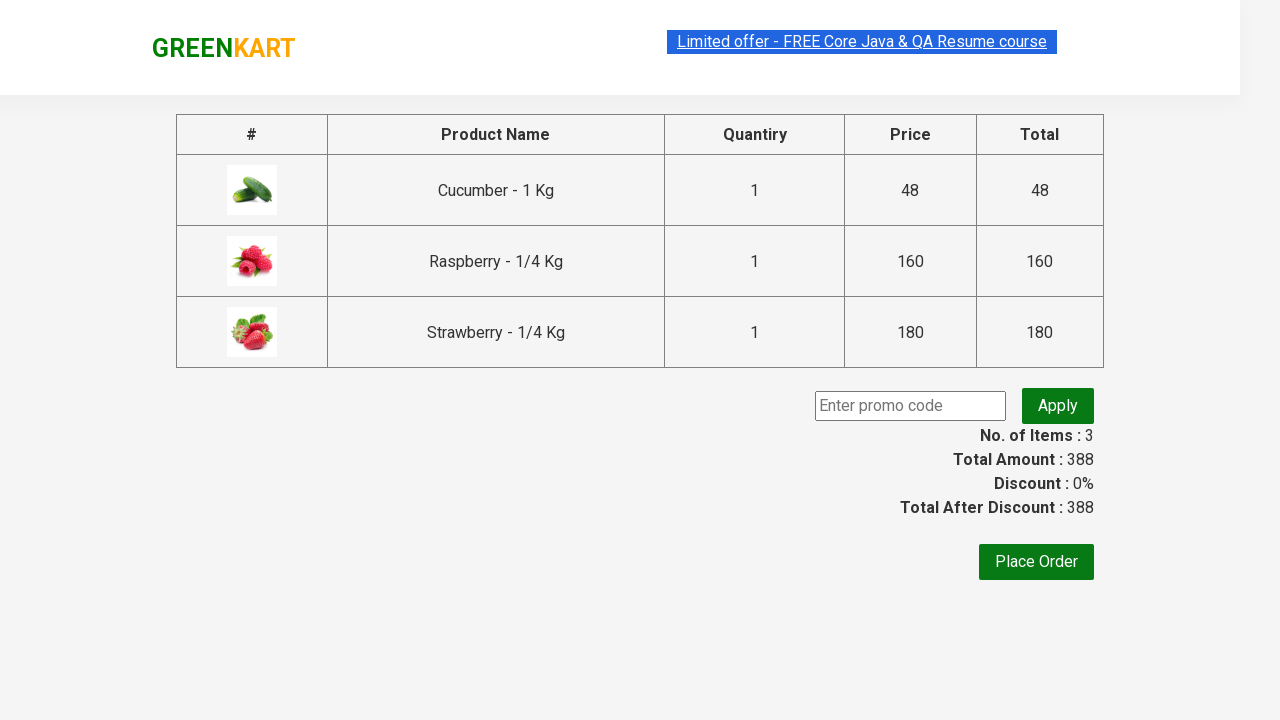

Retrieved original amount before discount: 388
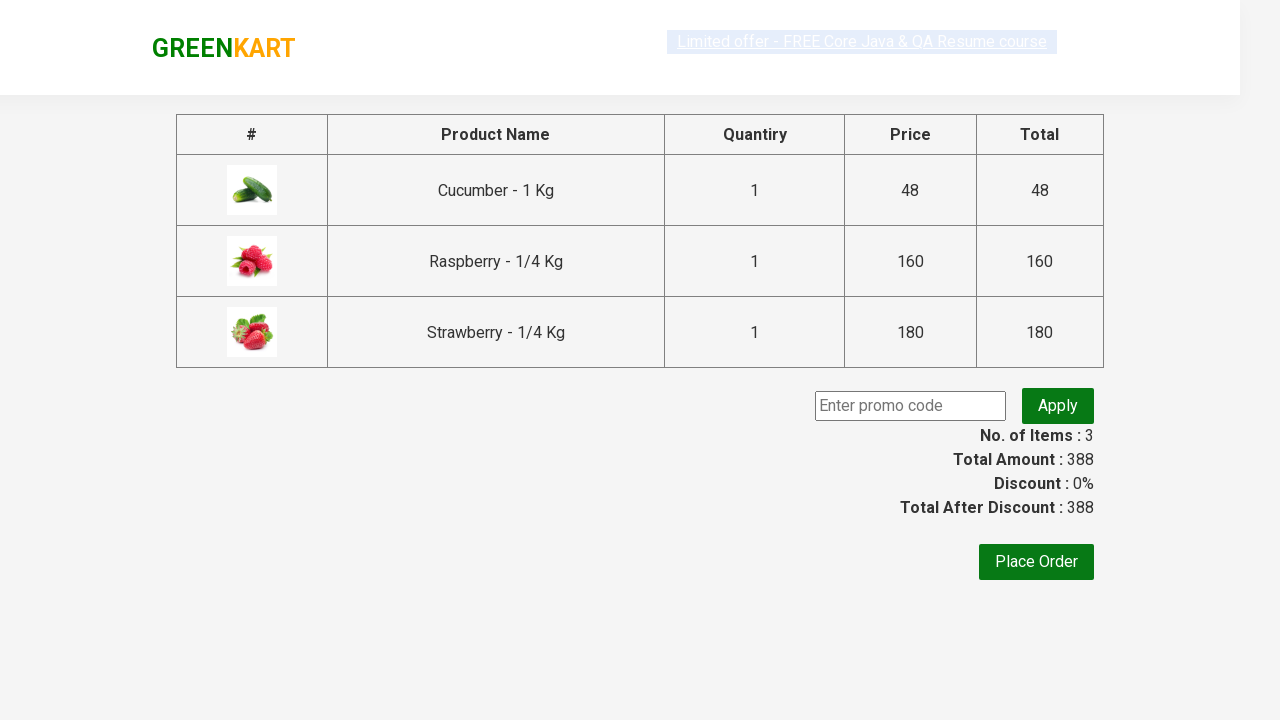

Calculated sum of all items in cart: 388
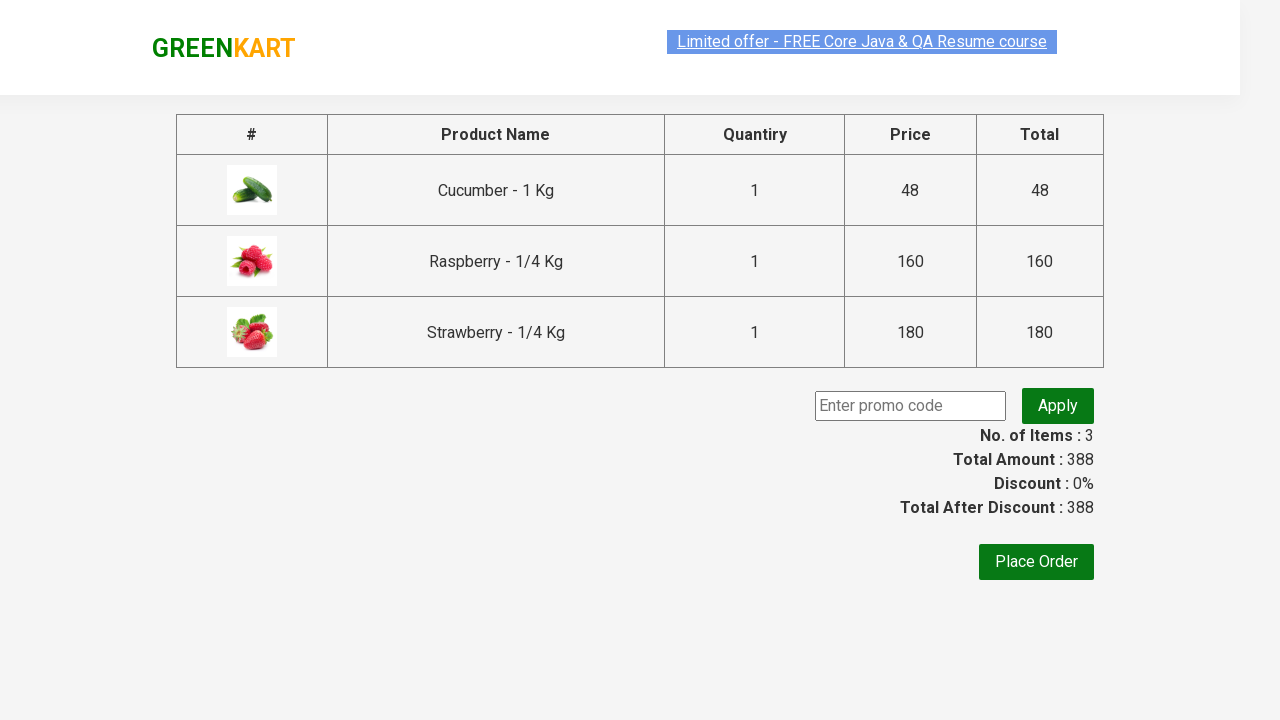

Retrieved total amount from checkout: 388 
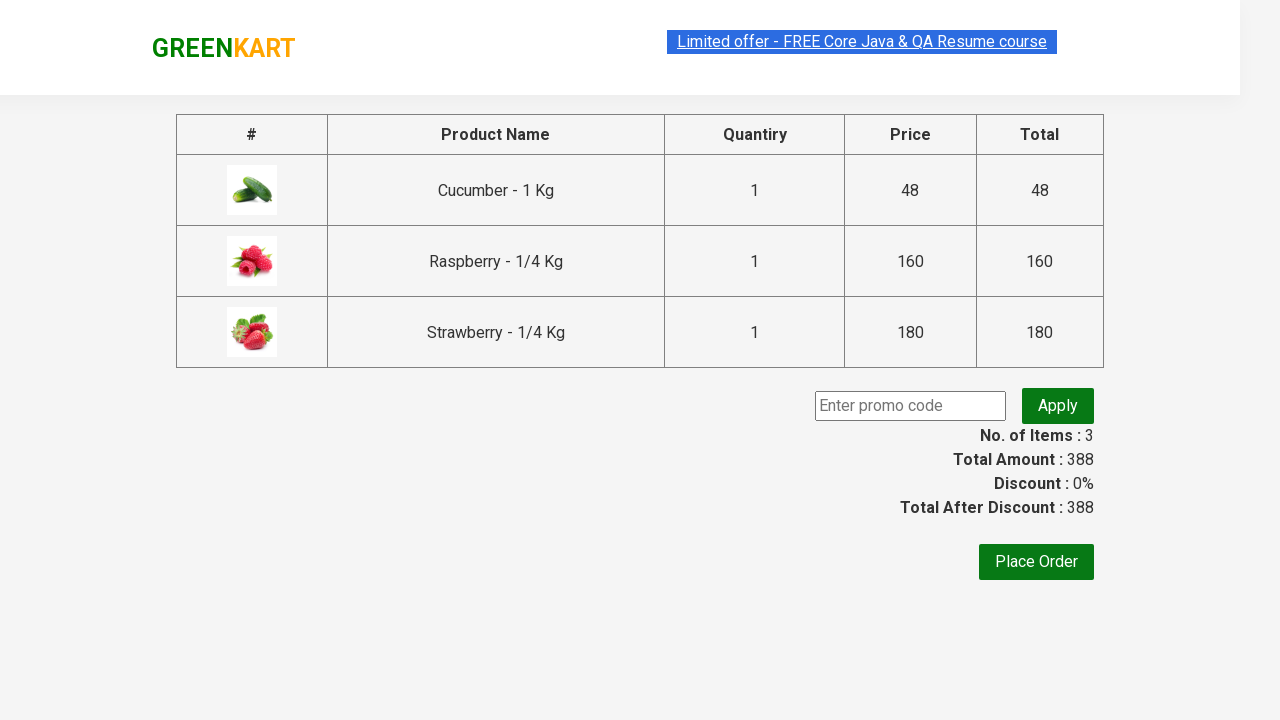

Verified calculated sum matches displayed total amount
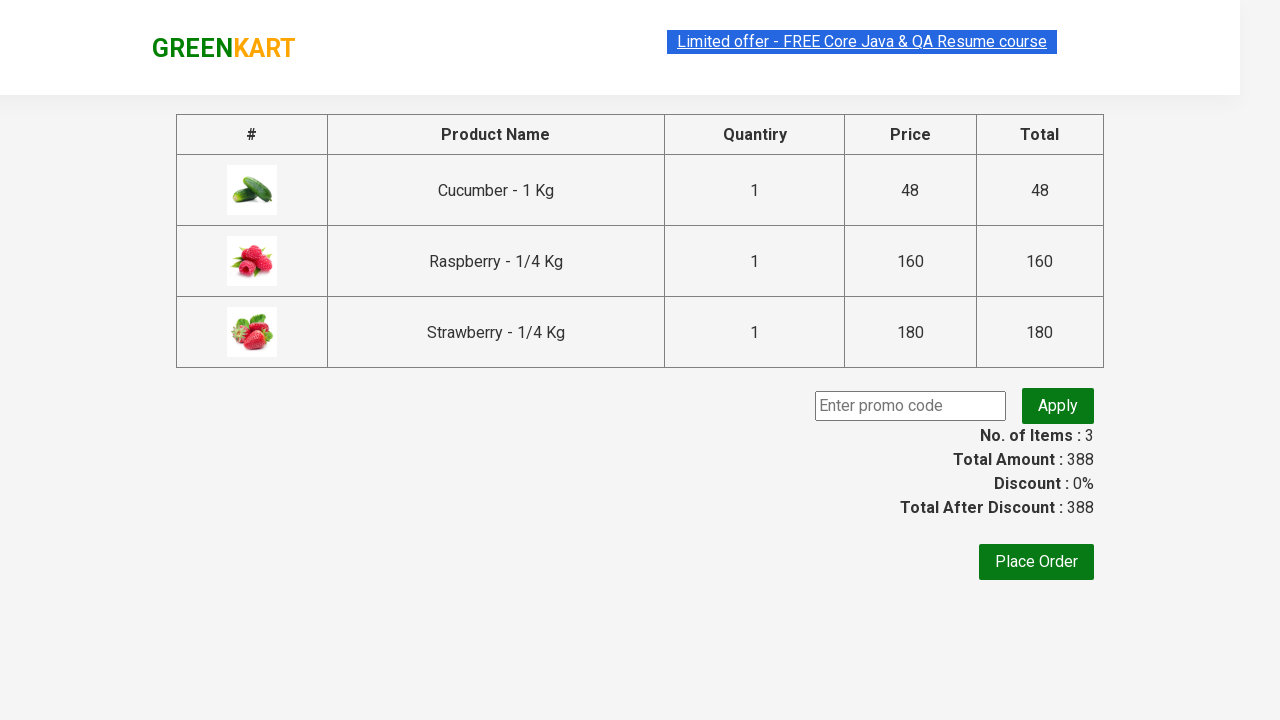

Filled promo code field with 'rahulshettyacademy' on //input[@placeholder='Enter promo code']
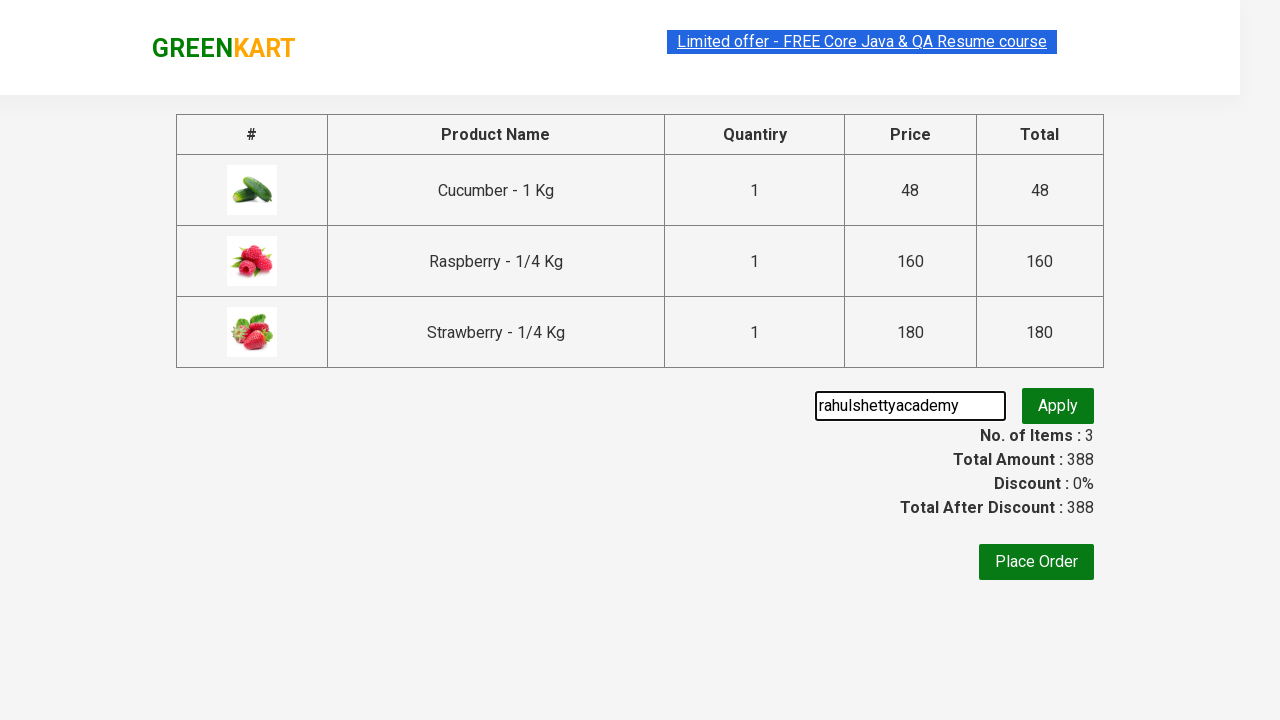

Clicked Apply button to apply promo code at (1058, 406) on xpath=//button[normalize-space()='Apply']
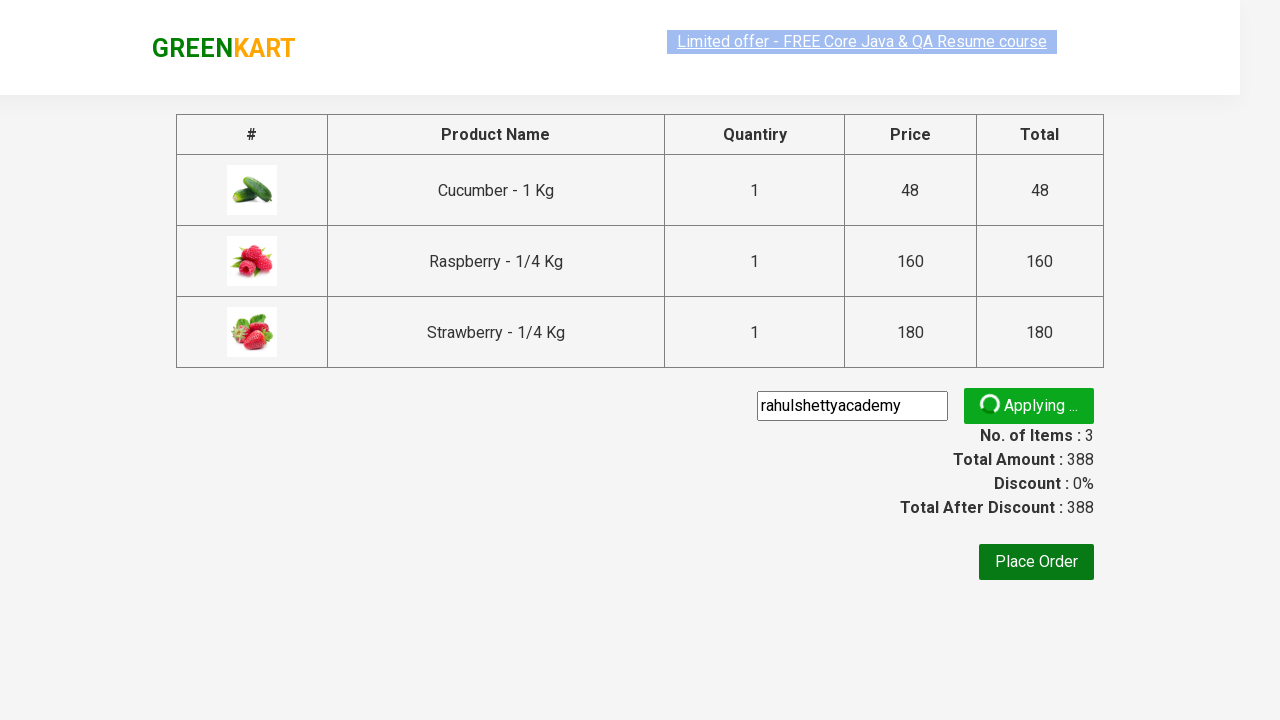

Waited for promo confirmation message to appear
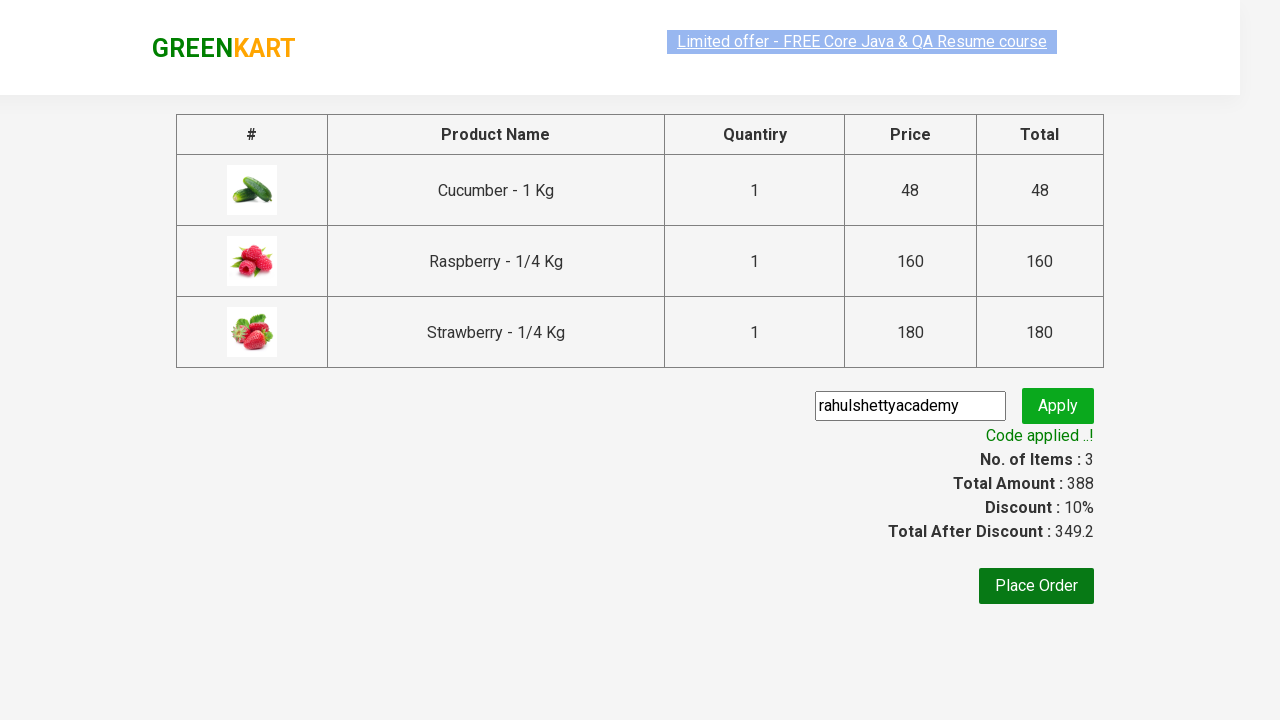

Retrieved discount amount after promo: 349.2
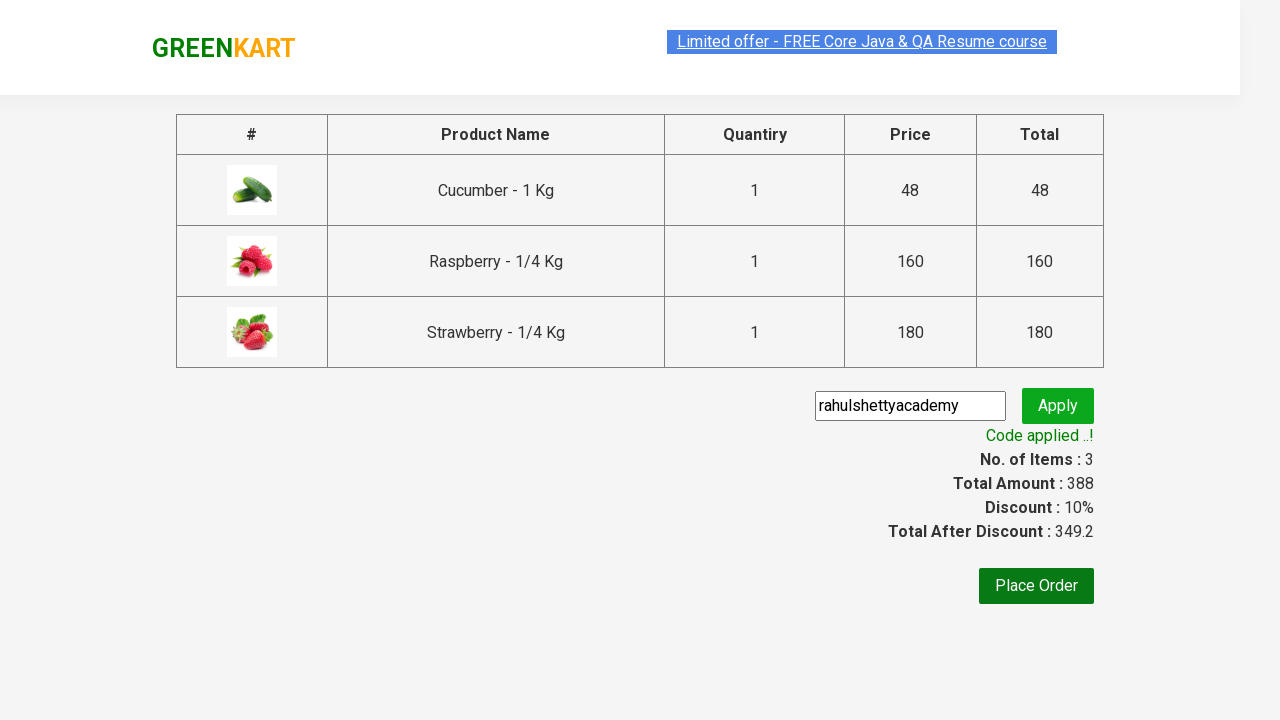

Verified discount amount is less than original amount
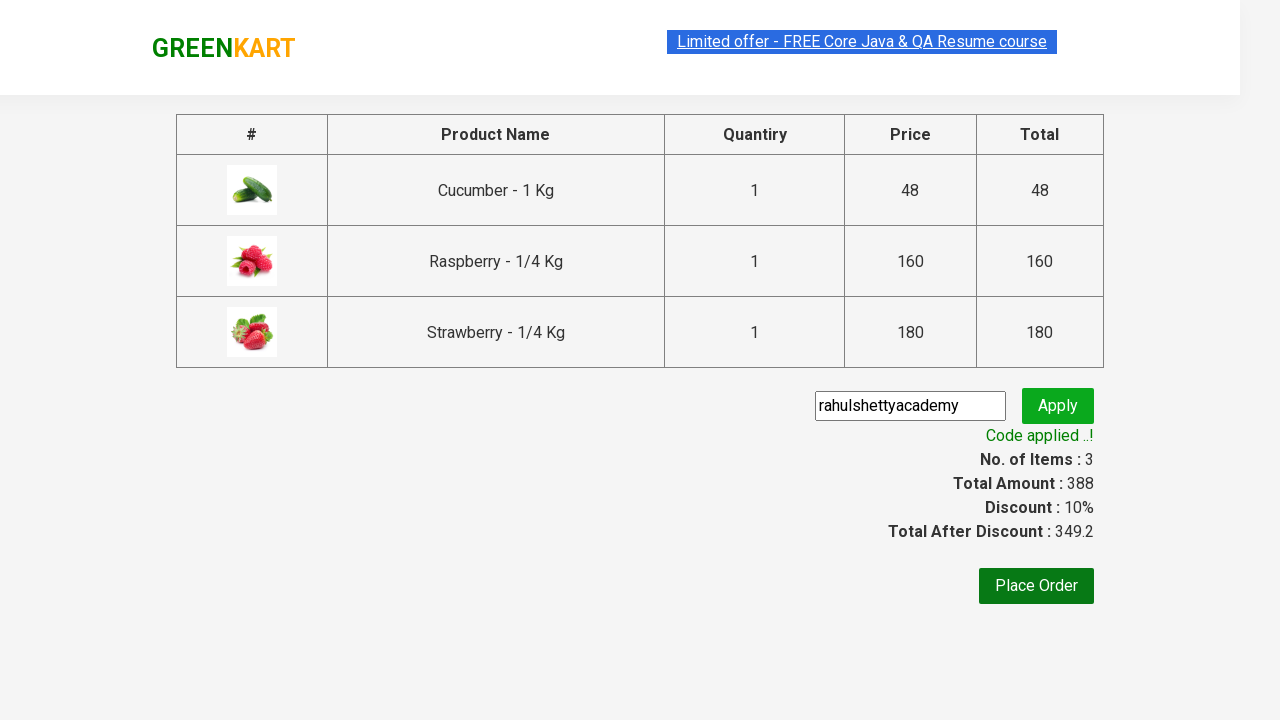

Retrieved promo confirmation message: Code applied ..!
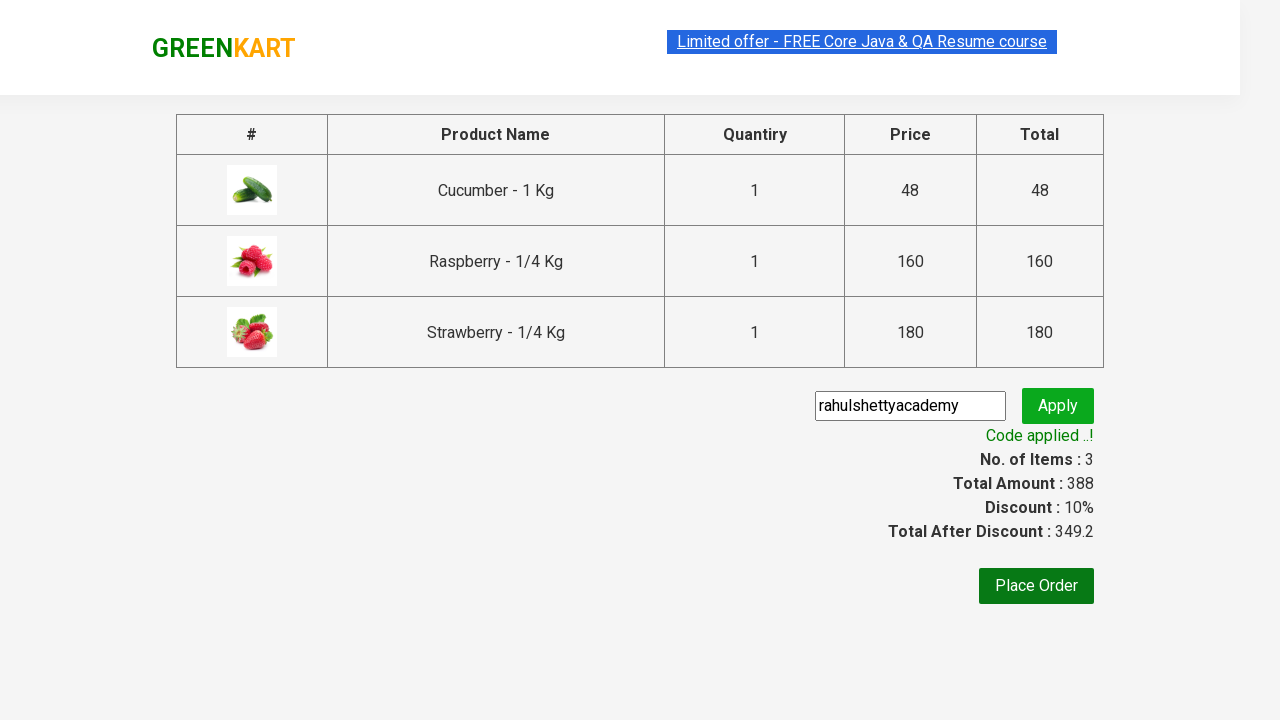

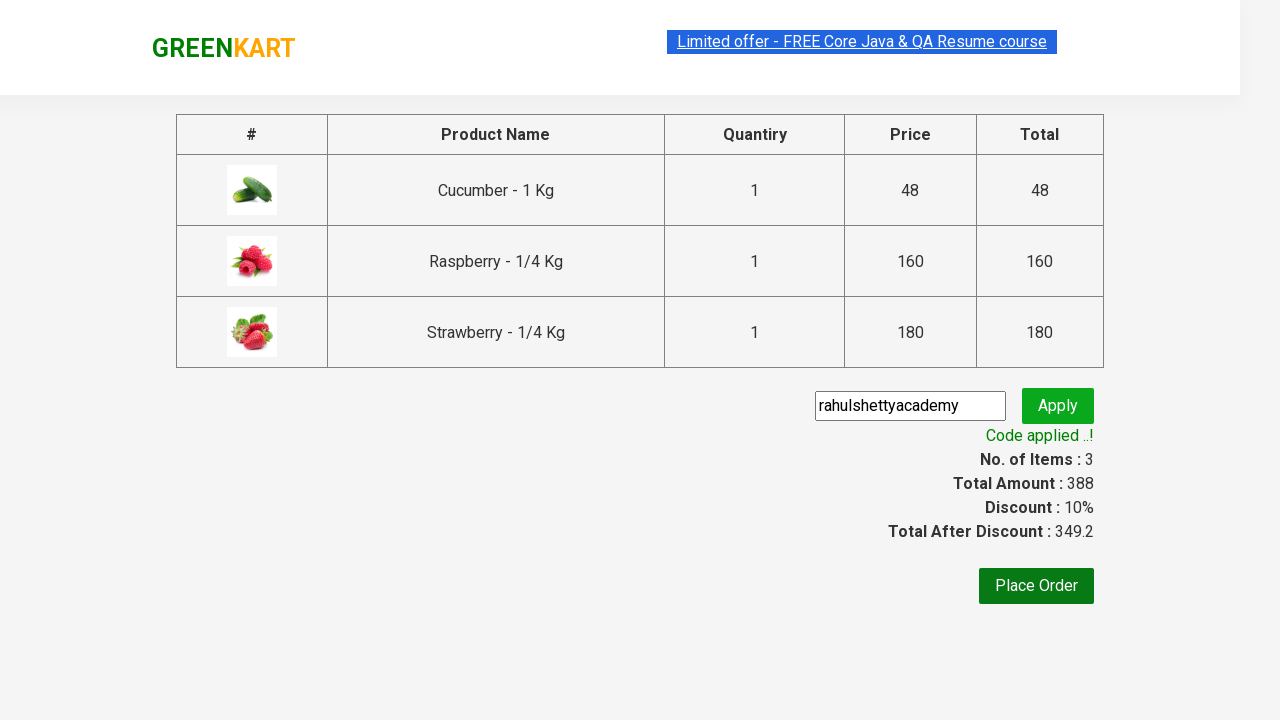